Tests searching for properties by entering a city name "Las Vegas" in the city input field

Starting URL: https://qa.delekhomes.com/

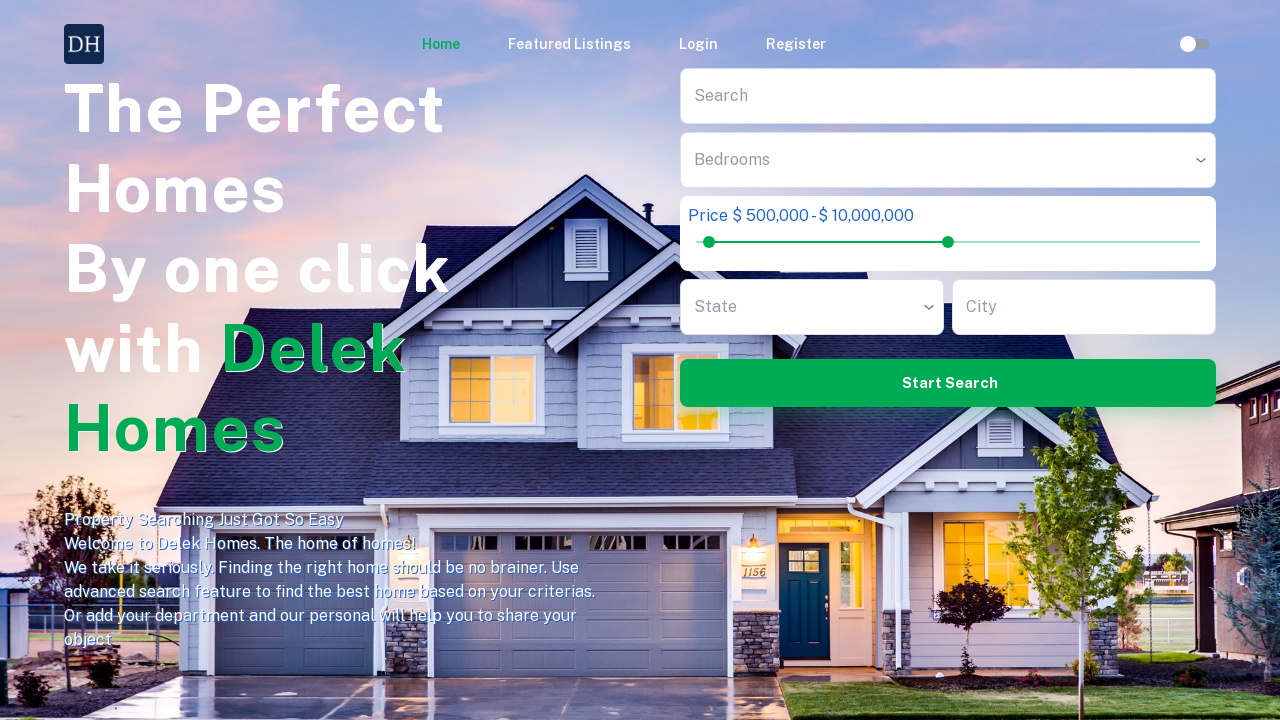

Clicked on the city input field at (1084, 307) on xpath=//label[text()="City"]/following::input
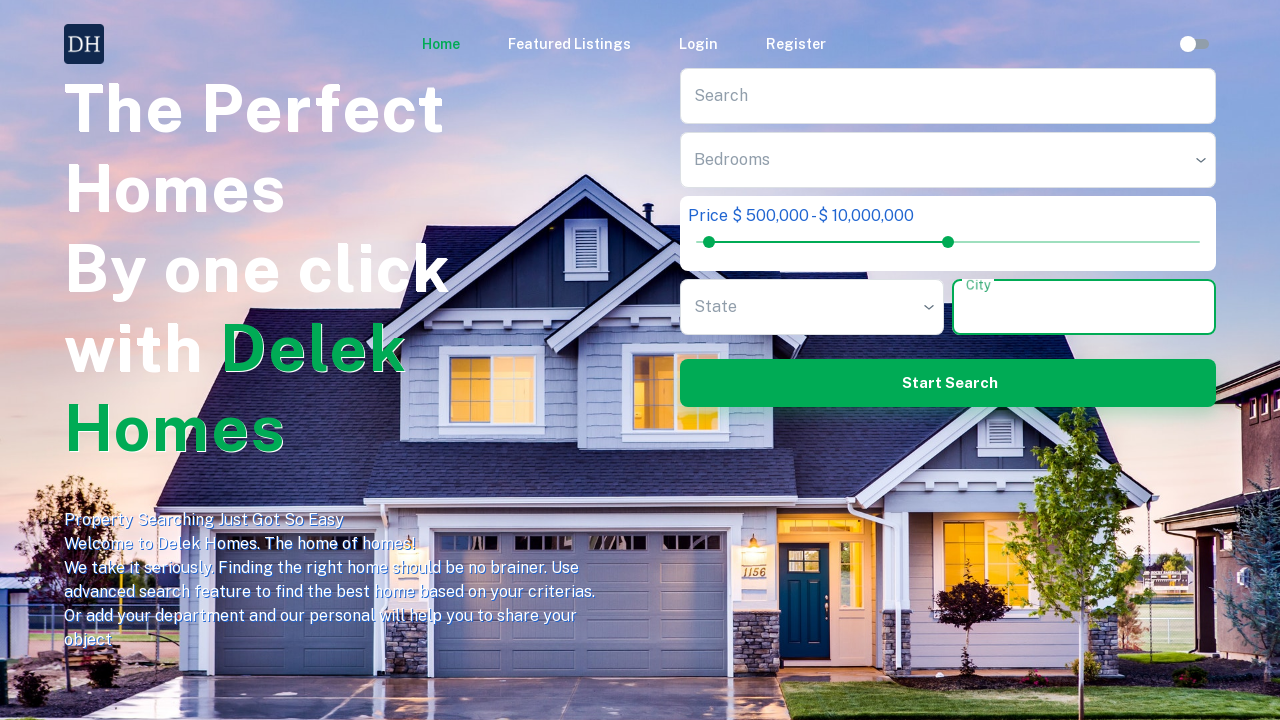

Filled city input field with 'Las Vegas' on xpath=//label[text()="City"]/following::input
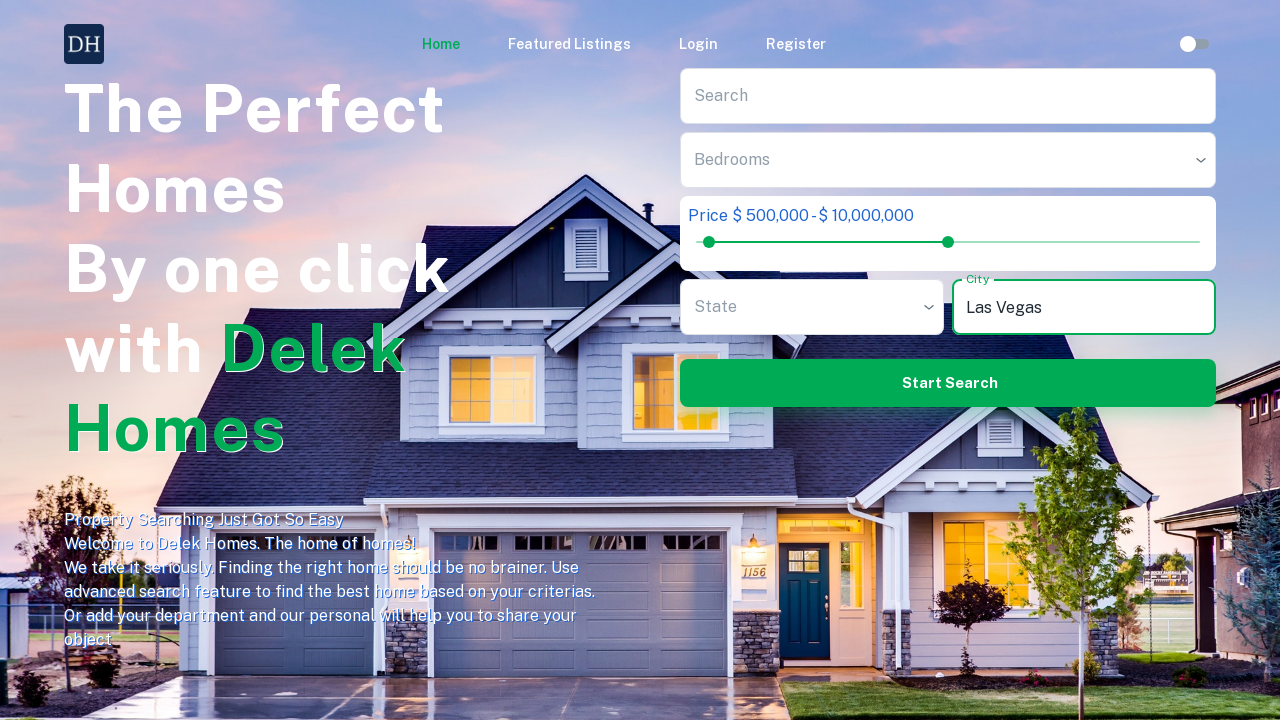

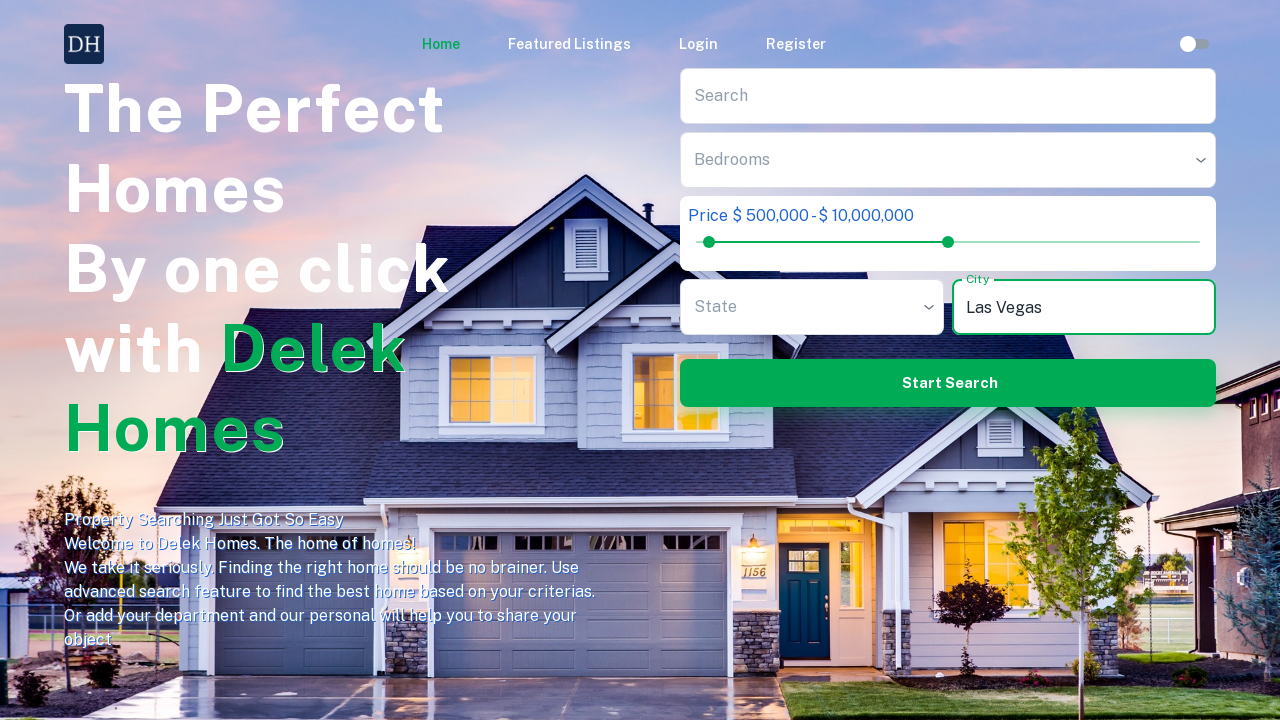